Opens the OrangeHRM demo application homepage and waits for the page to load. This is a minimal test that verifies the page is accessible.

Starting URL: https://opensource-demo.orangehrmlive.com/

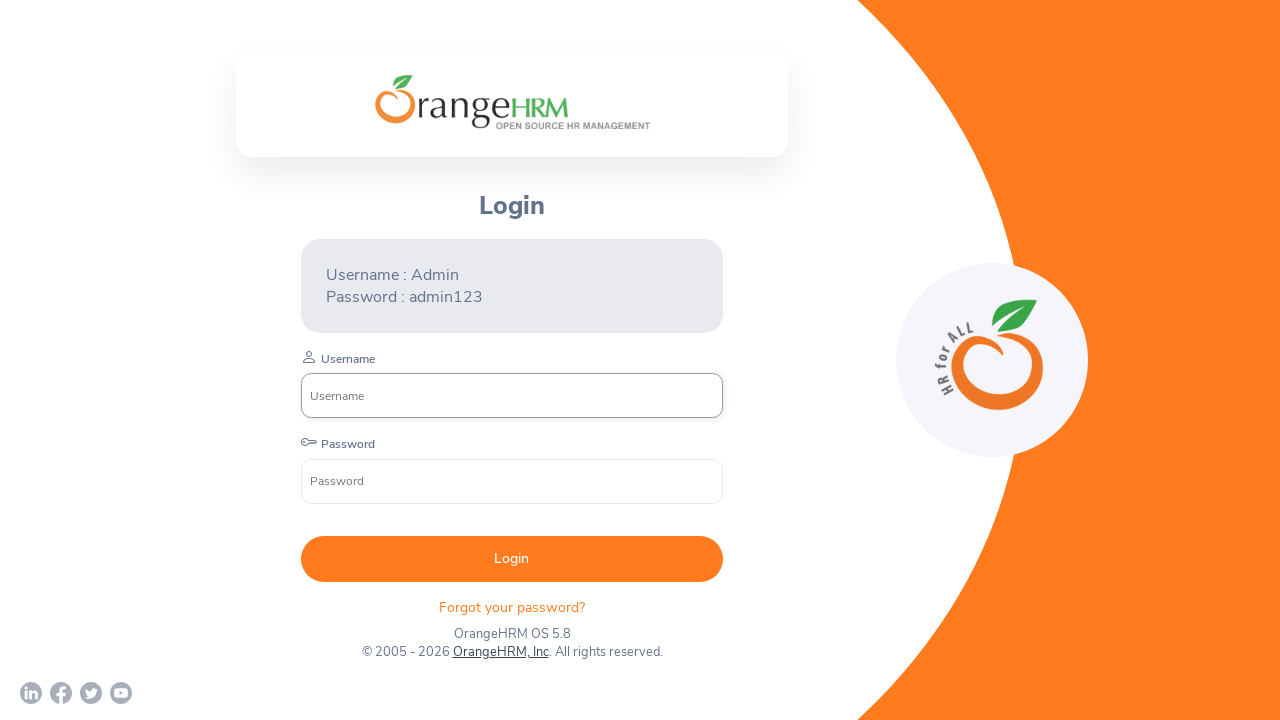

OrangeHRM homepage loaded - DOM content ready
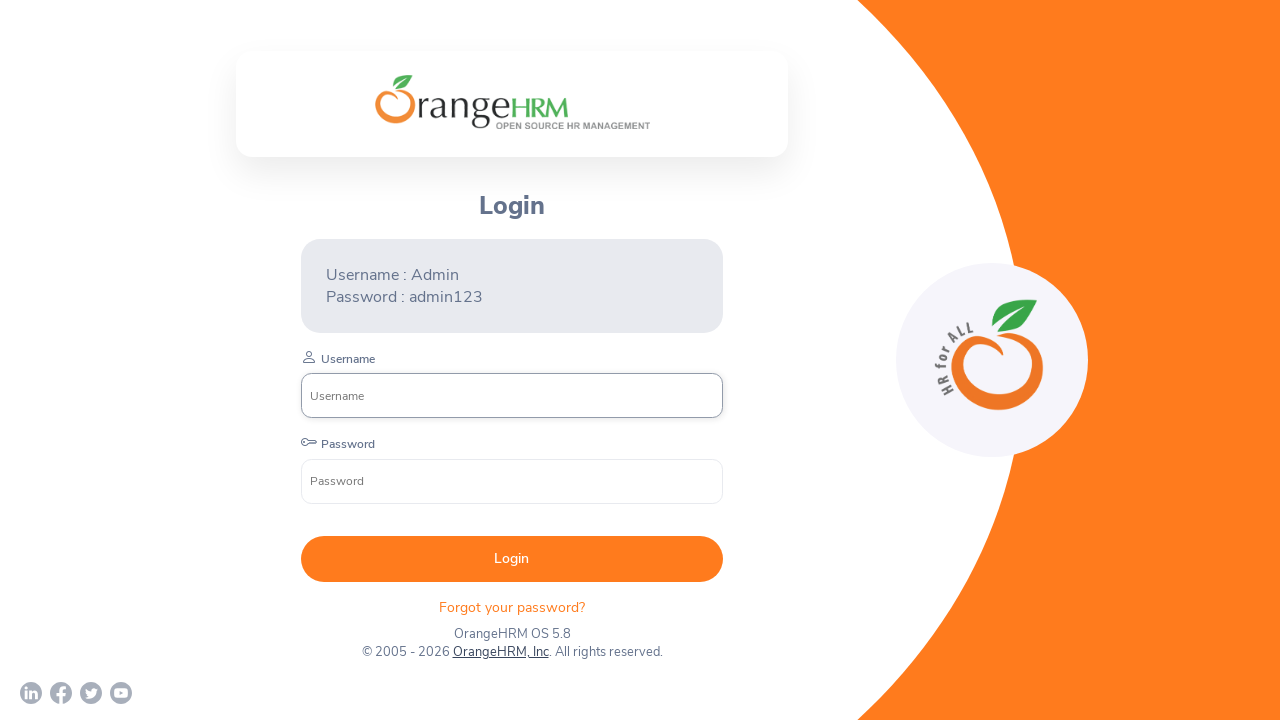

Username input field found and visible on login page
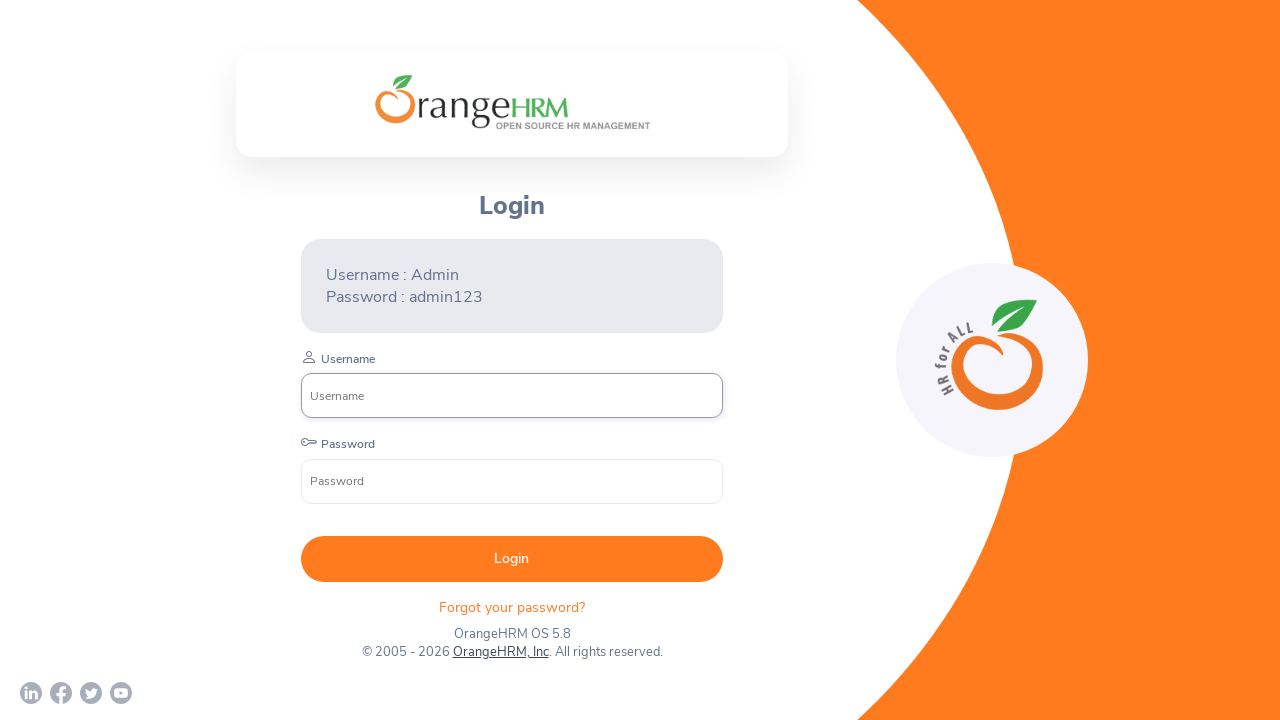

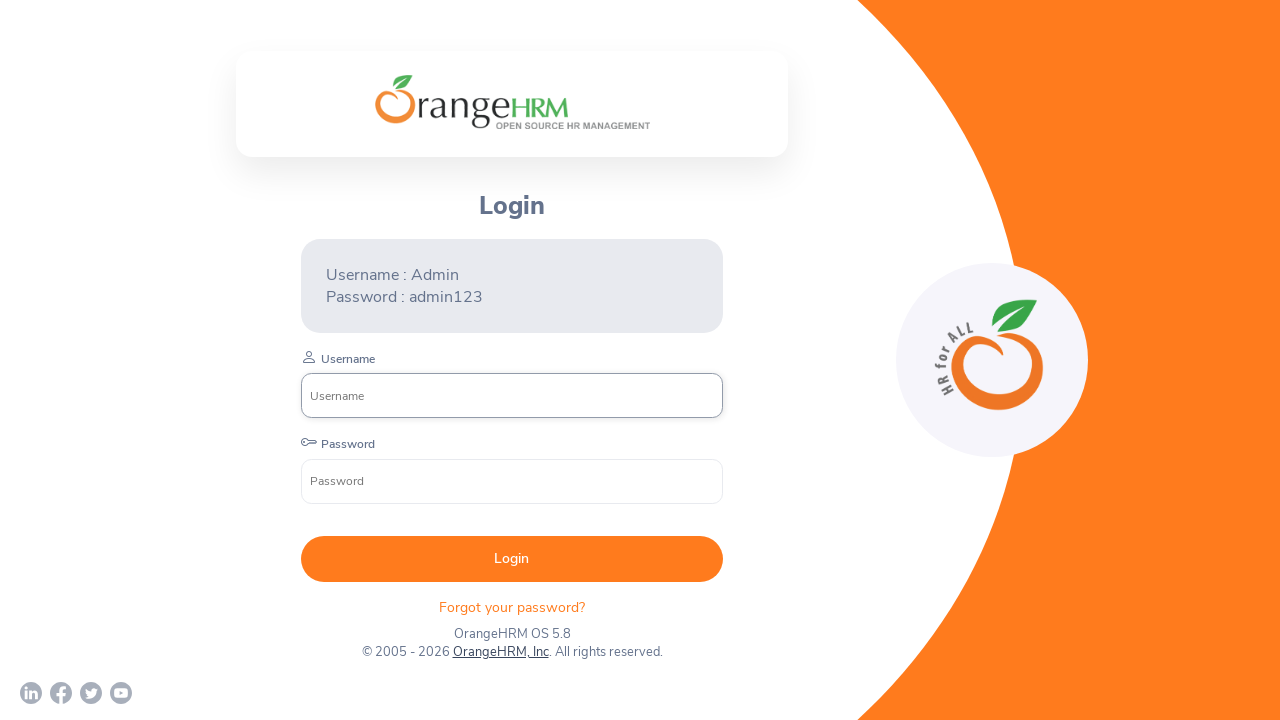